Tests clicking the "Drag and drop" link and verifies the page loads

Starting URL: https://bonigarcia.dev/selenium-webdriver-java/

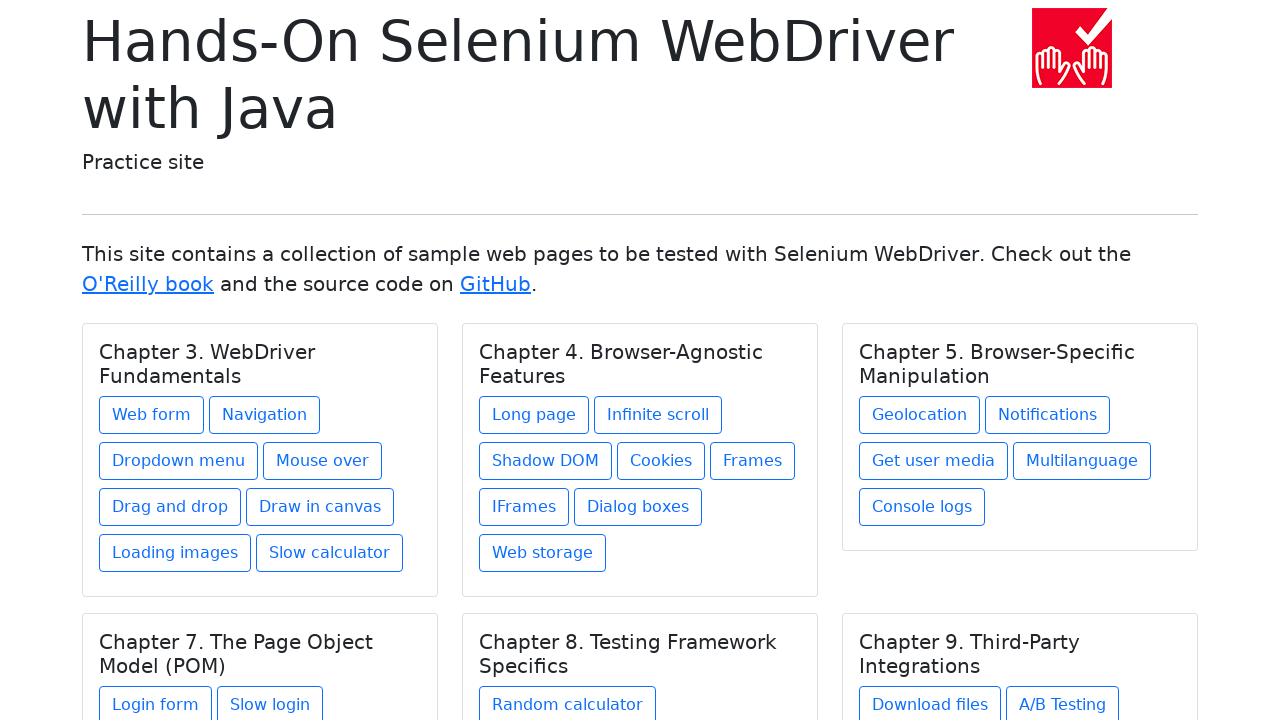

Clicked 'Drag and drop' link at (170, 507) on text=Drag and drop
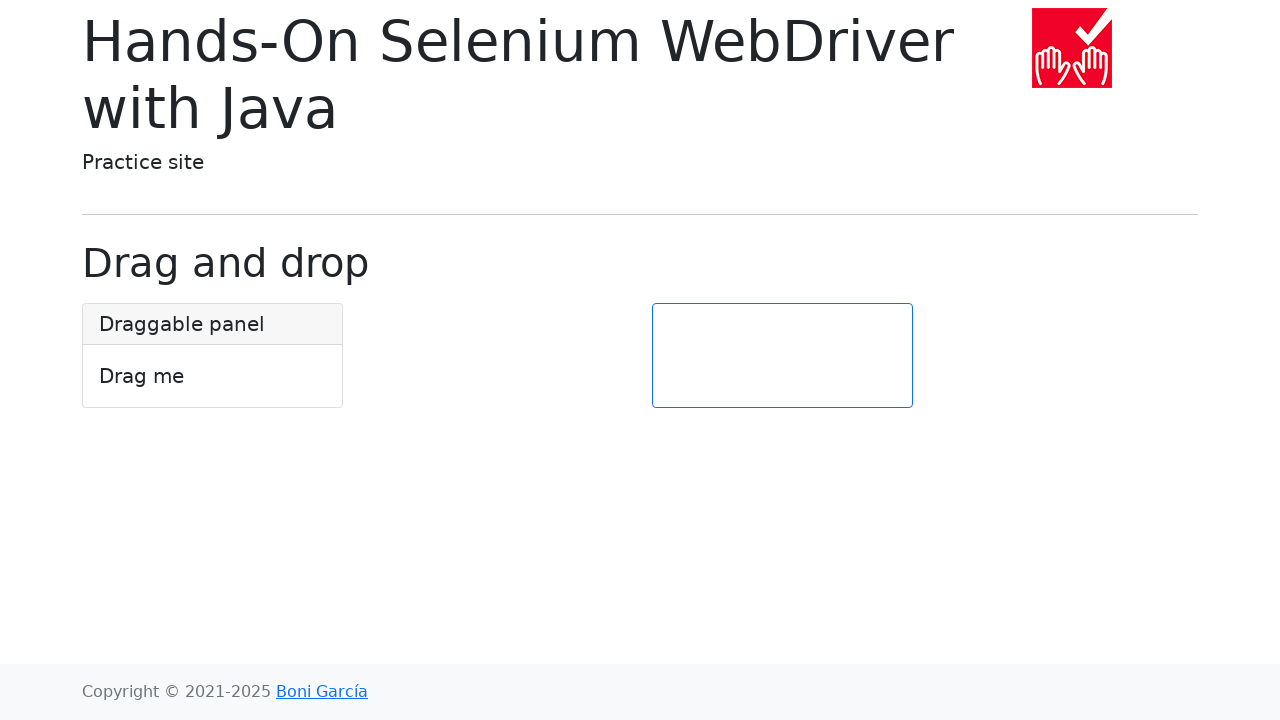

Page loaded with domcontentloaded state
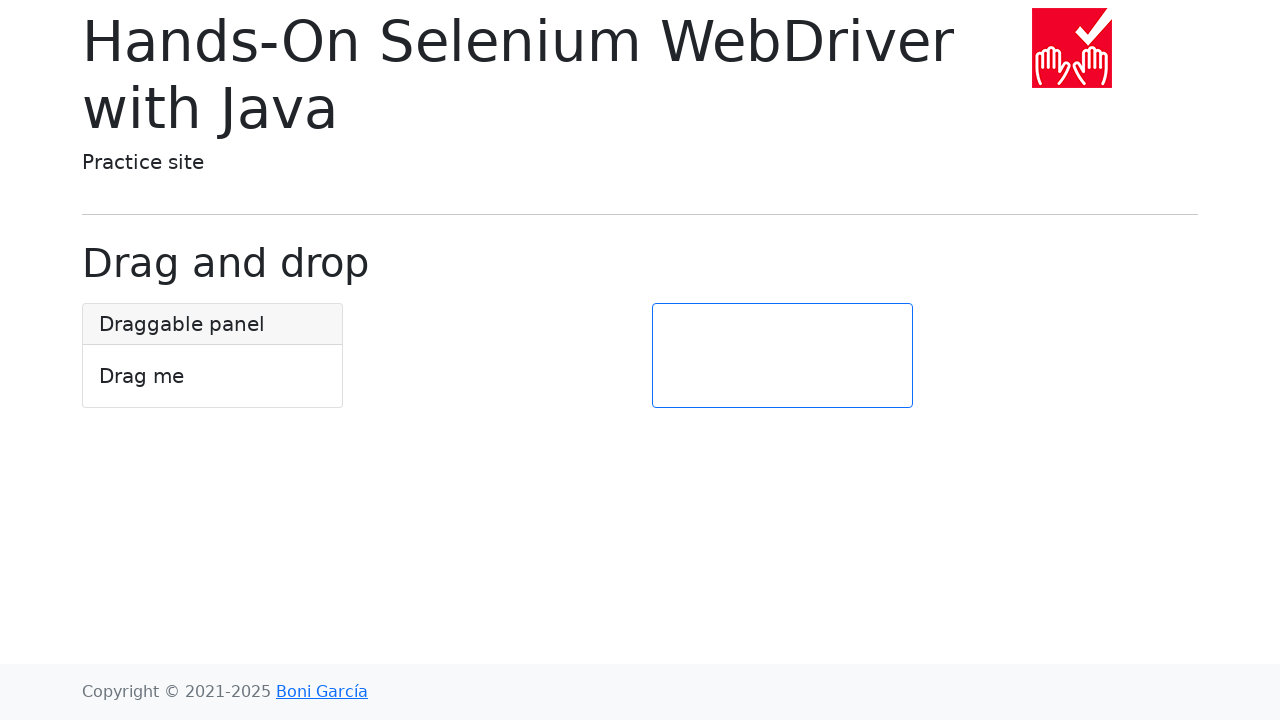

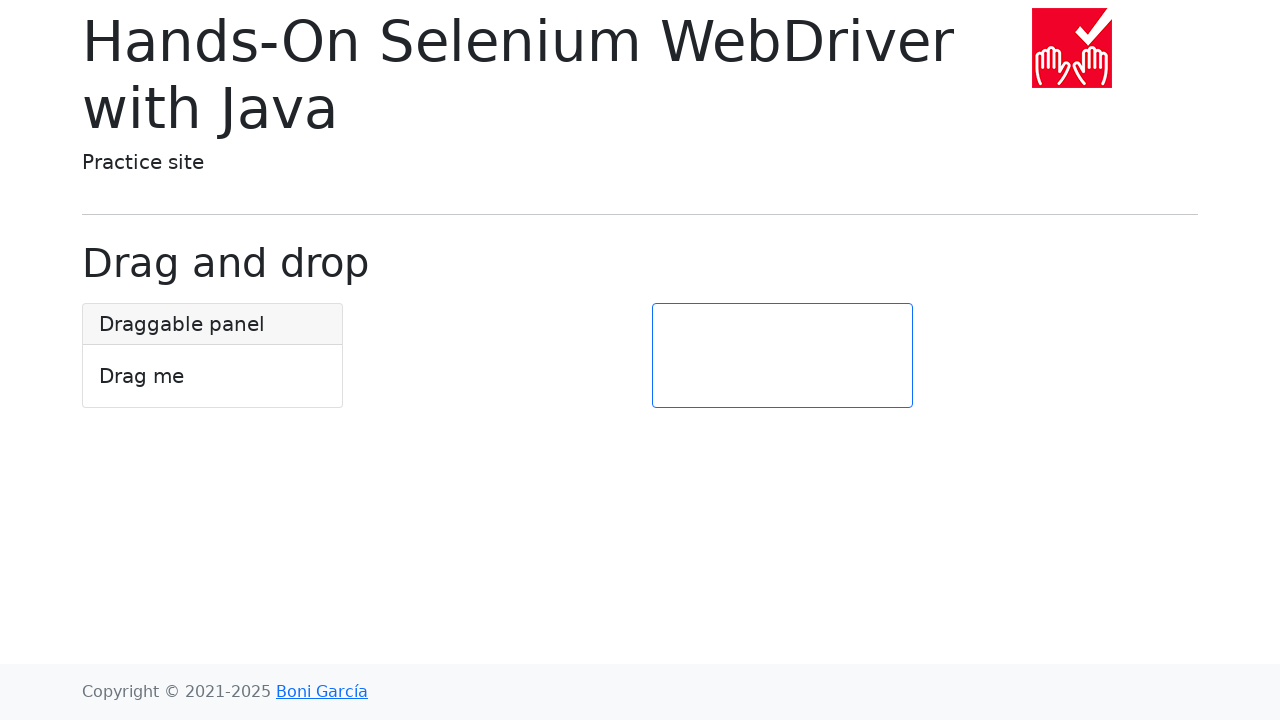